Tests a date picker widget by opening it, selecting tomorrow's date (handling month navigation if needed), and verifying the selected date value

Starting URL: https://fengyuanchen.github.io/datepicker/

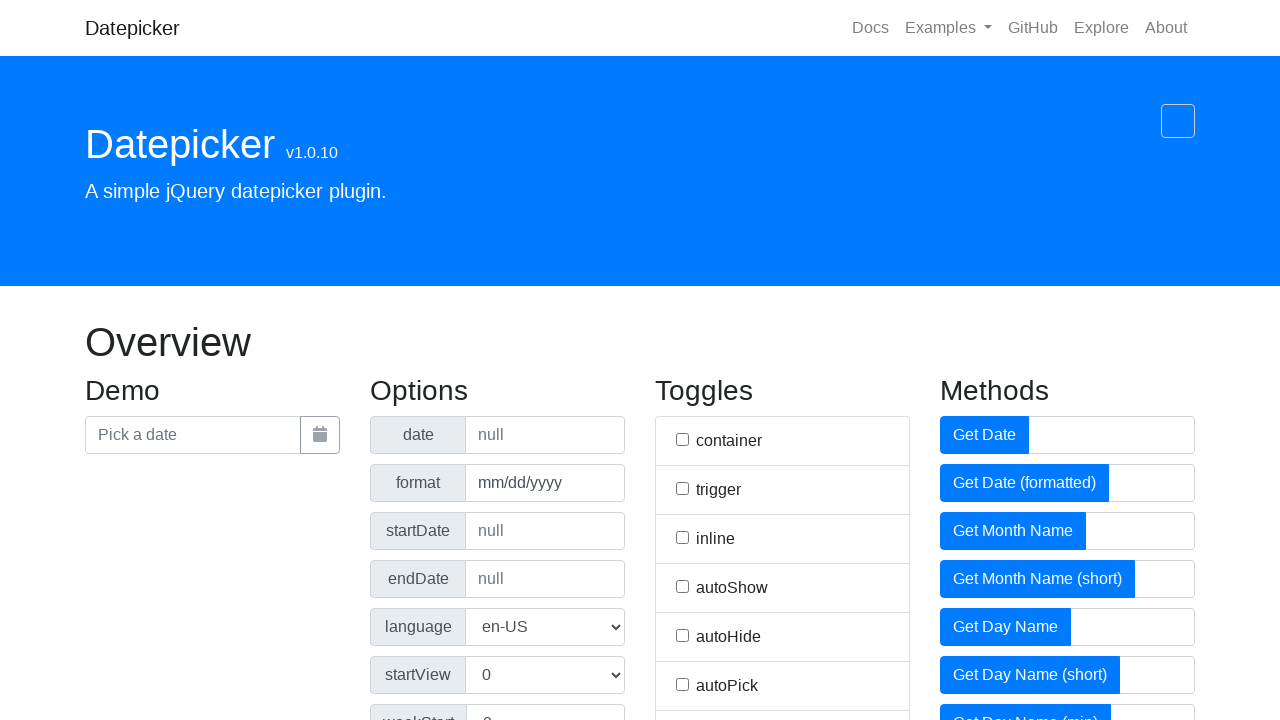

Clicked on date input to open date picker at (193, 435) on input[name='date']
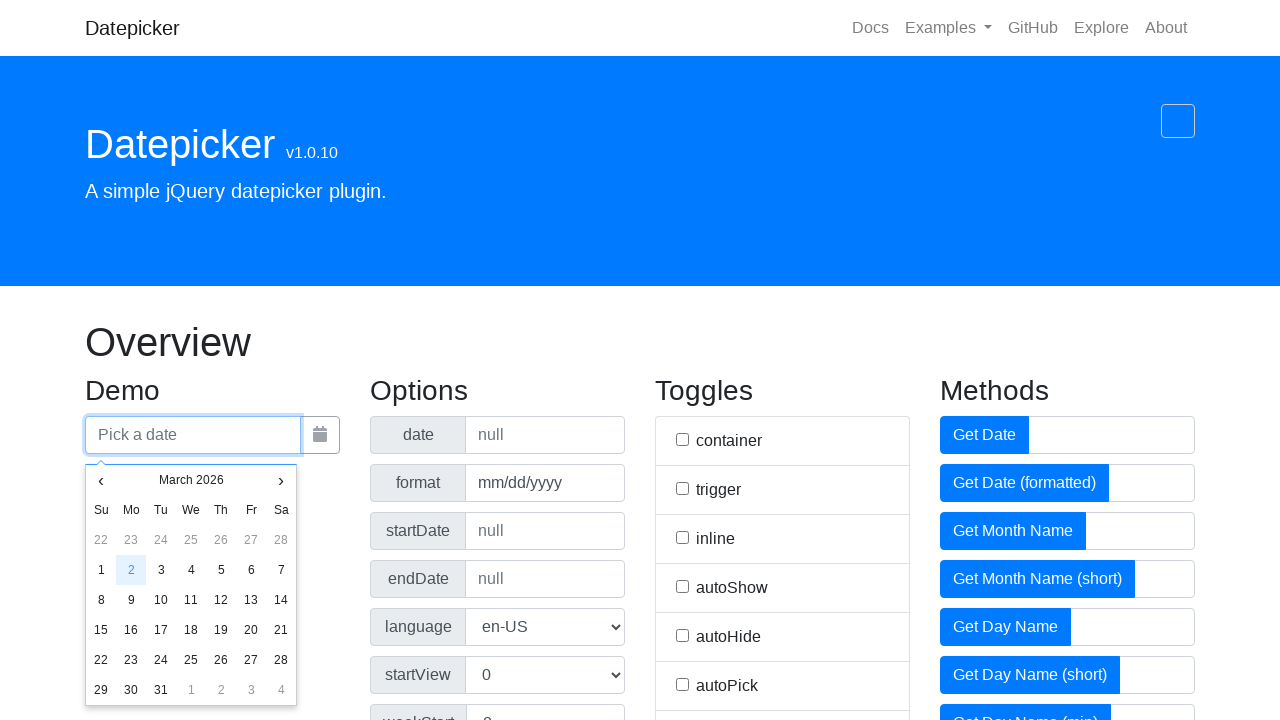

Selected day 3 for tomorrow's date at (161, 570) on //ul[@data-view='days']/li[text()=3]
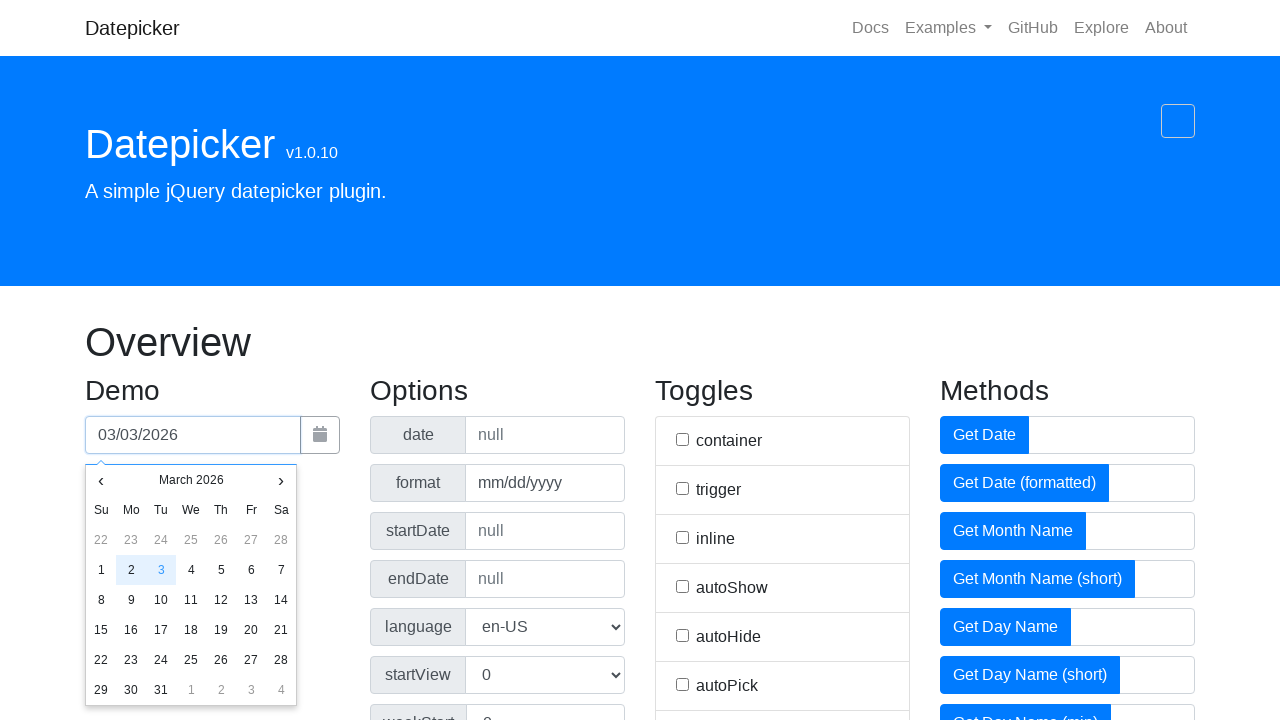

Clicked body to close date picker at (640, 360) on body
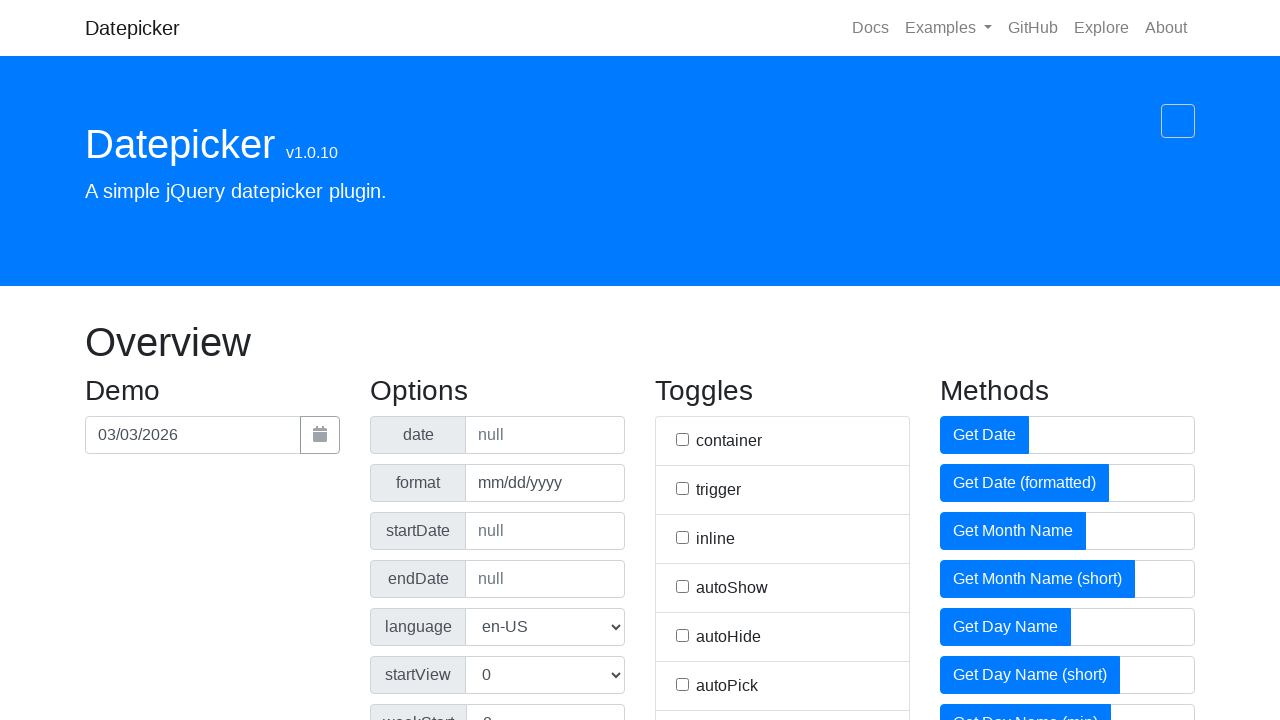

Waited for date value to update in input field
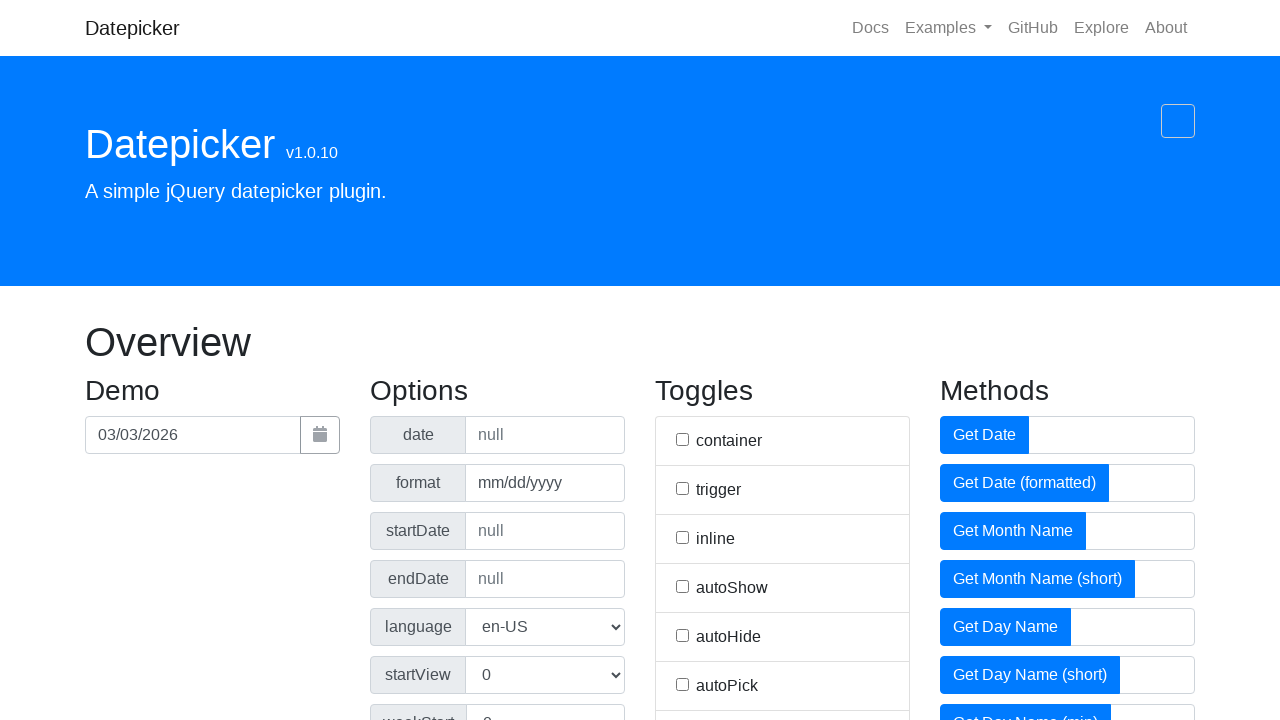

Retrieved input value: 03/03/2026
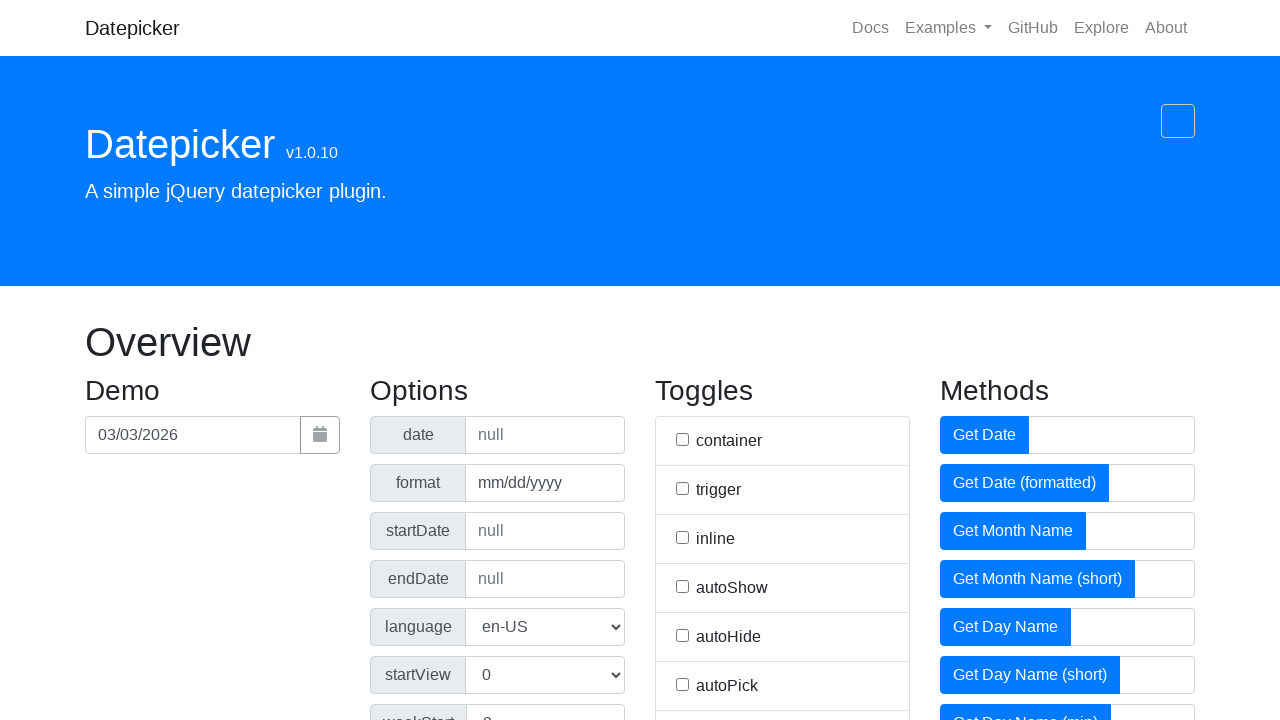

Verified selected date matches expected date 03/03/2026
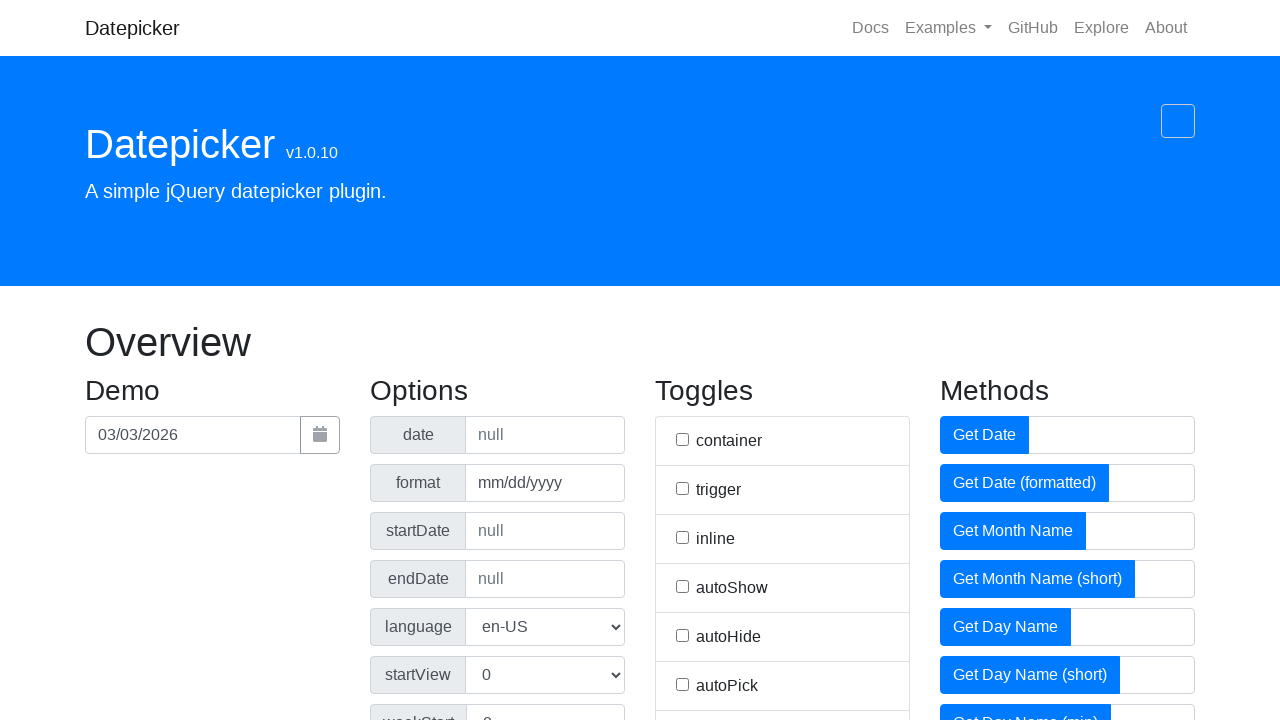

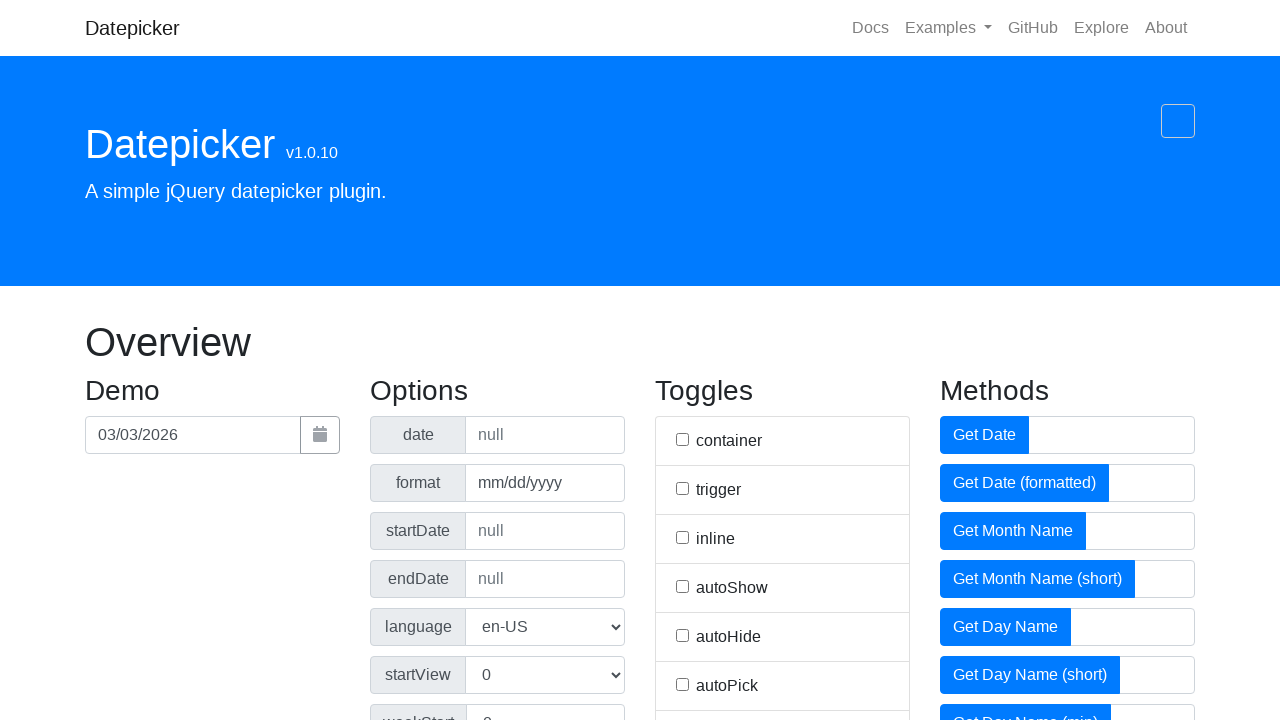